Tests opting out of A/B tests by adding an opt-out cookie before visiting the A/B test page, then navigating to the test page and verifying the opt-out is in effect.

Starting URL: http://the-internet.herokuapp.com

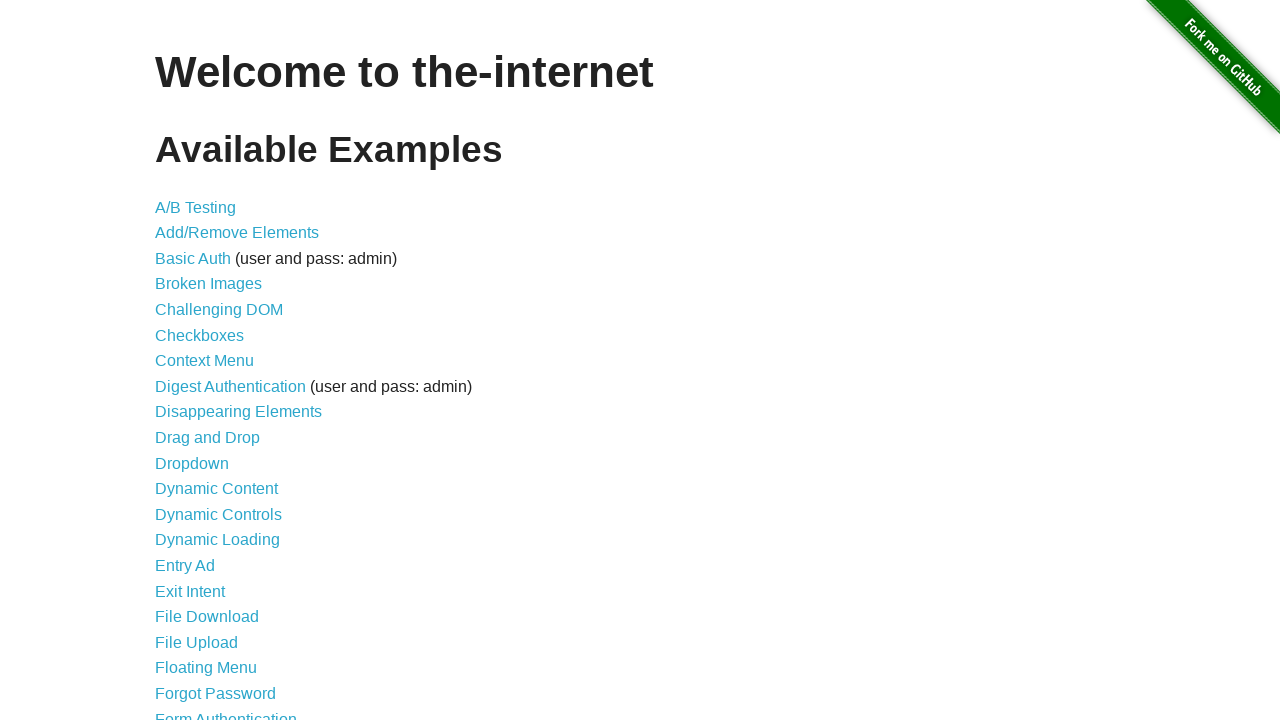

Added optimizelyOptOut cookie to opt out of A/B tests
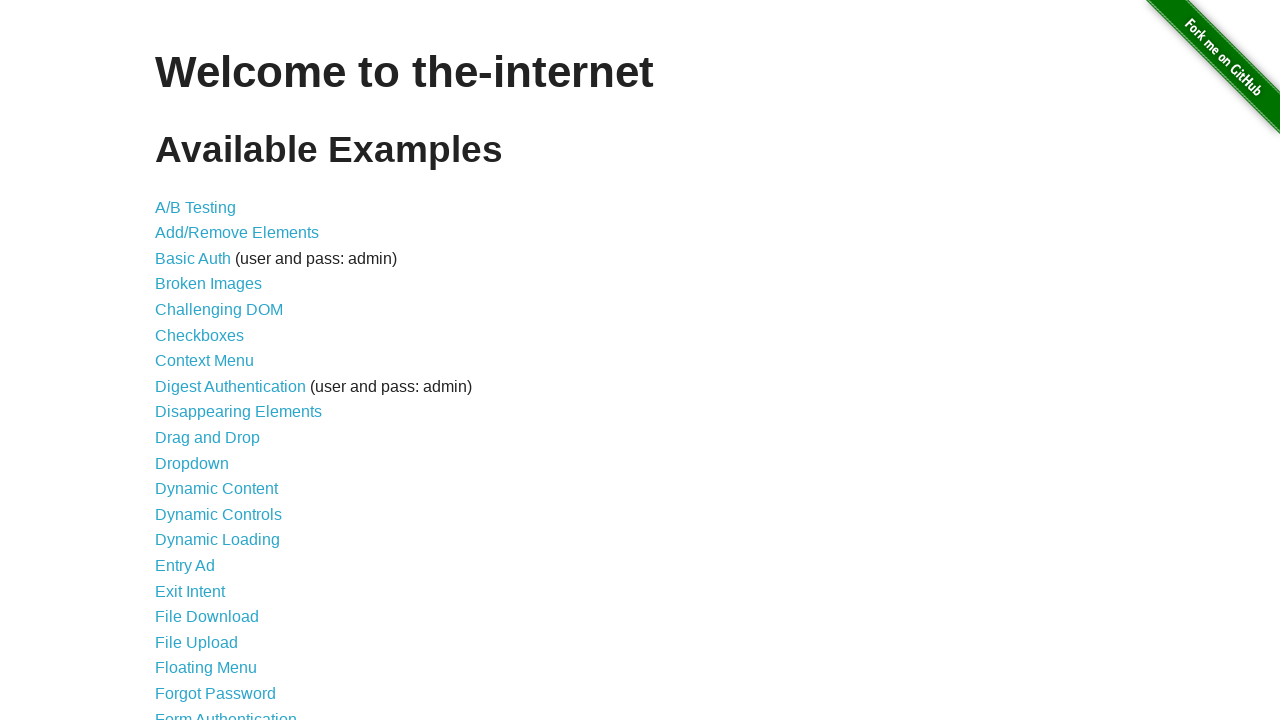

Navigated to A/B test page
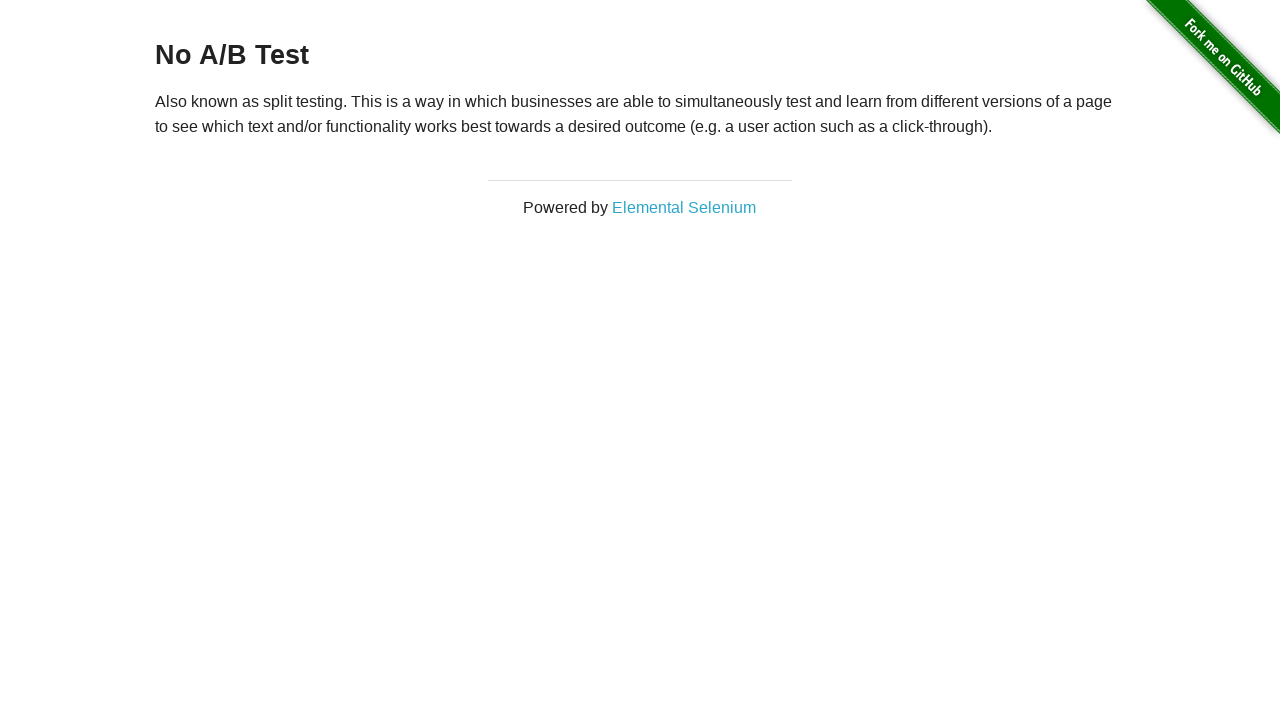

Verified page displays 'No A/B Test' indicating opt-out is in effect
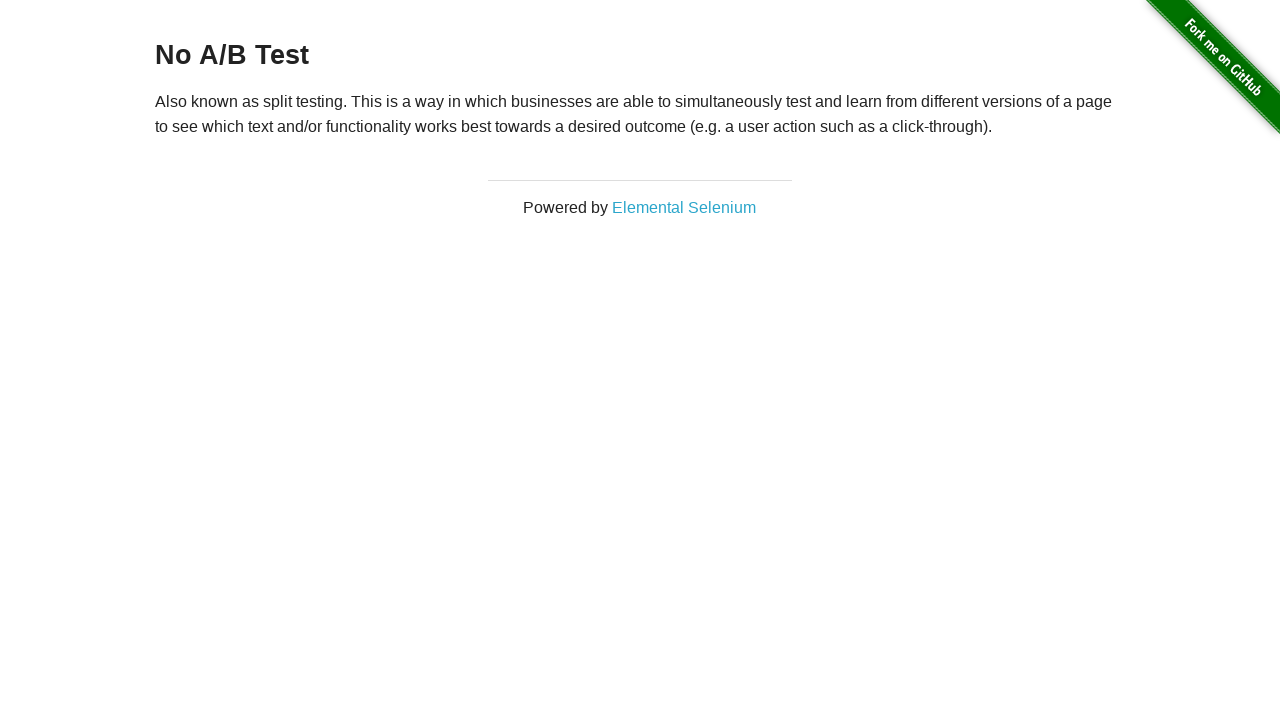

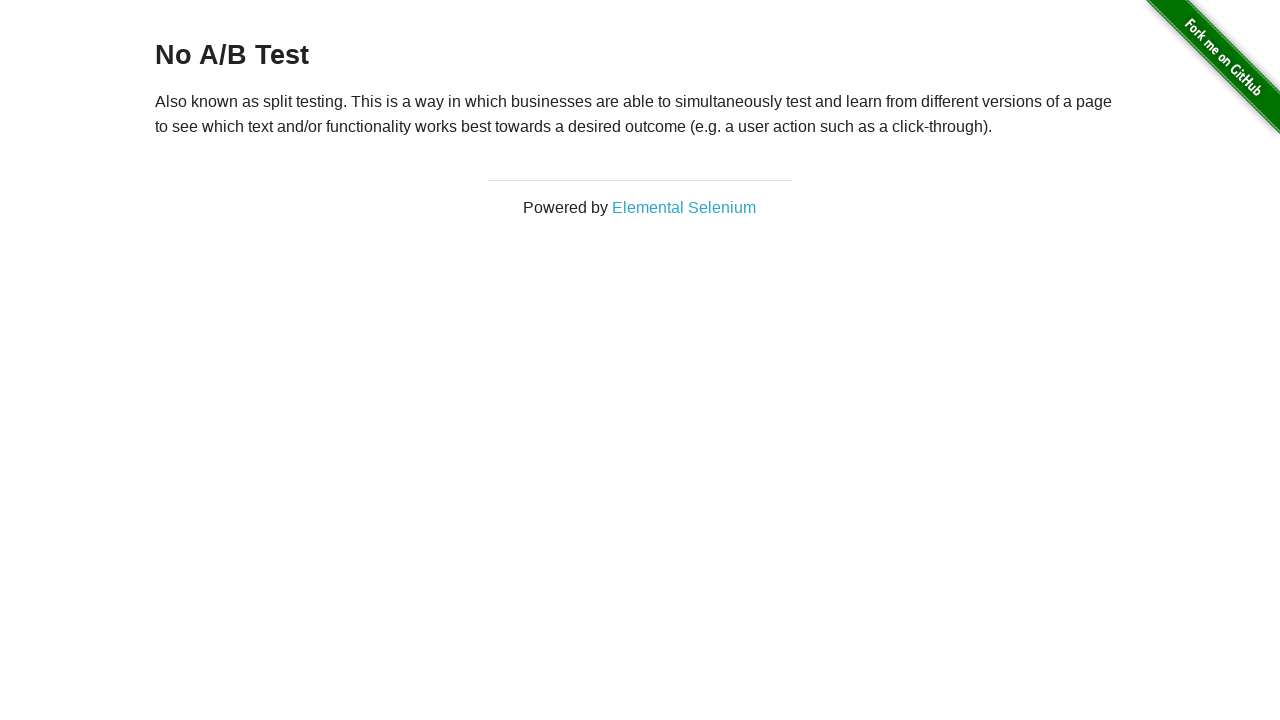